Tests hover functionality by hovering over an element and verifying the caption becomes visible

Starting URL: https://the-internet.herokuapp.com/

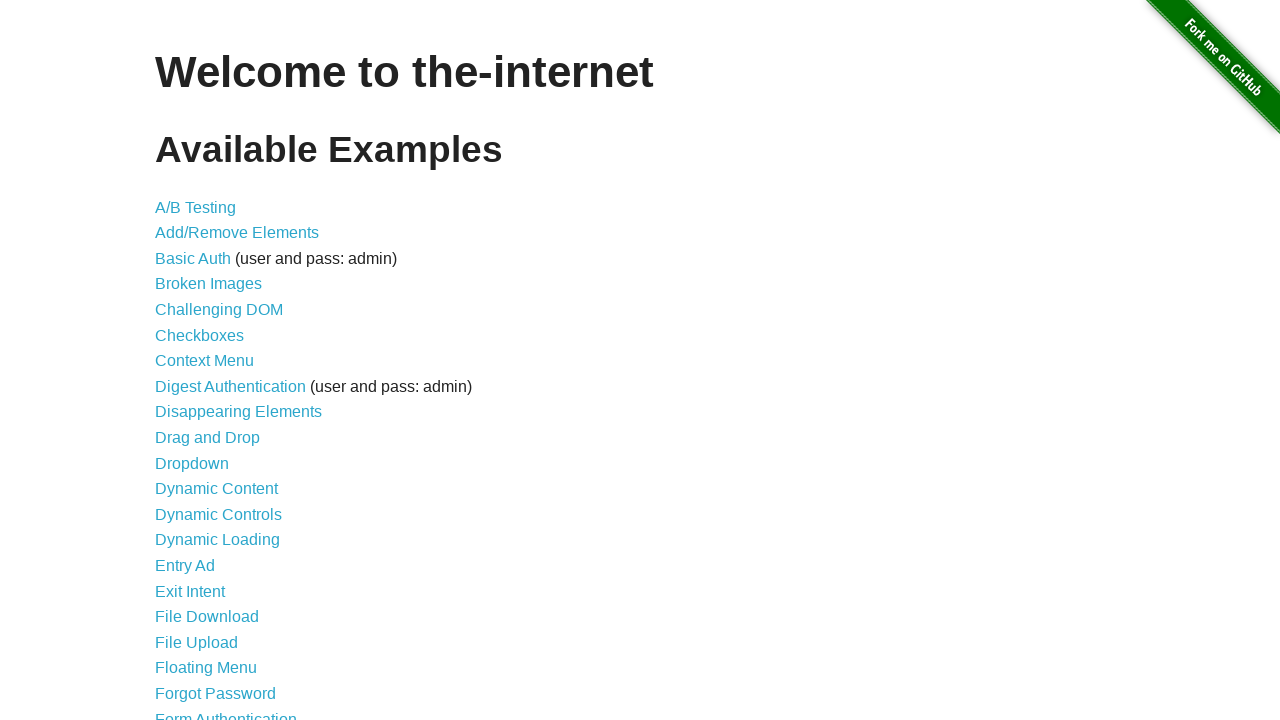

Clicked on Hovers link at (180, 360) on text='Hovers'
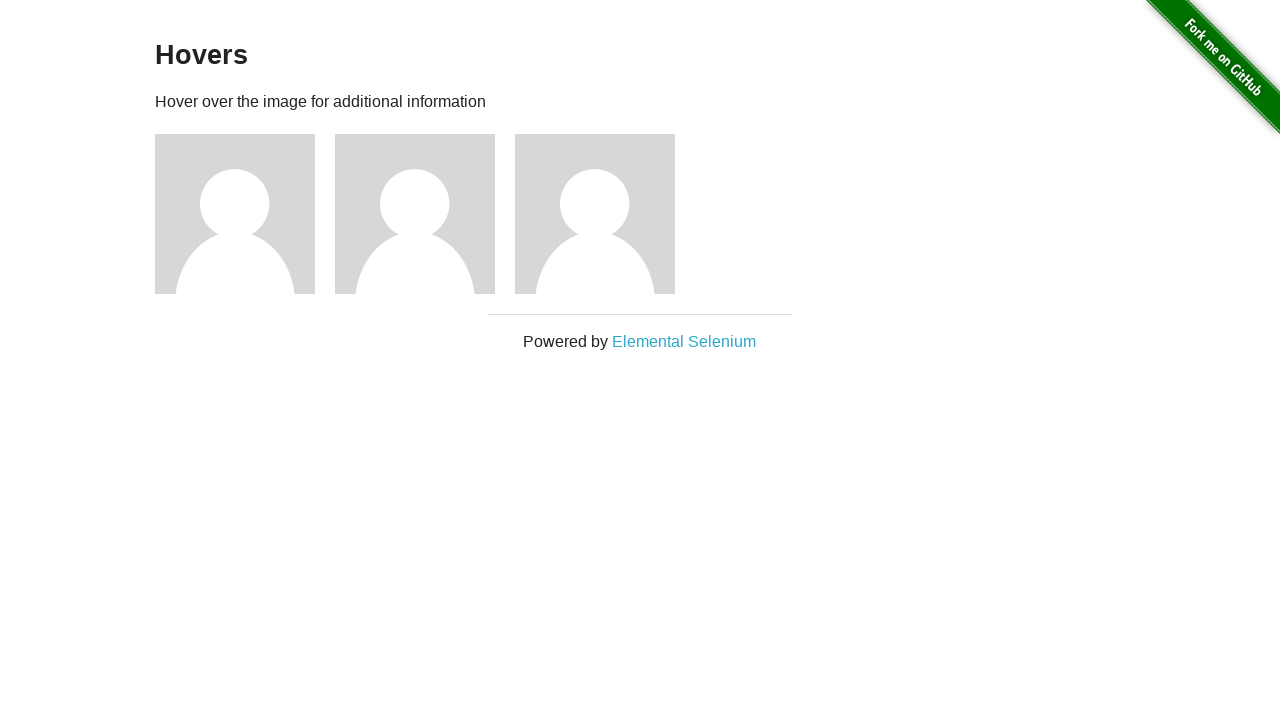

Hovered over the first figure element at (245, 214) on .figure
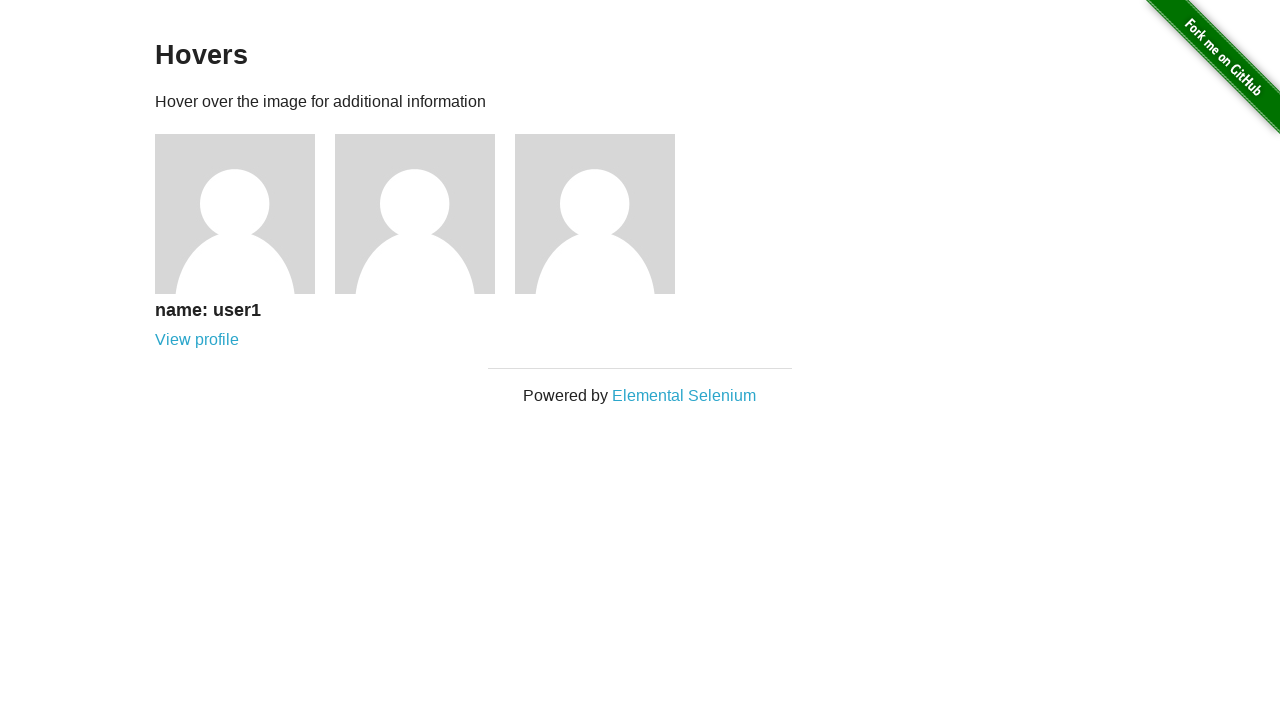

Verified that the figcaption is visible after hovering
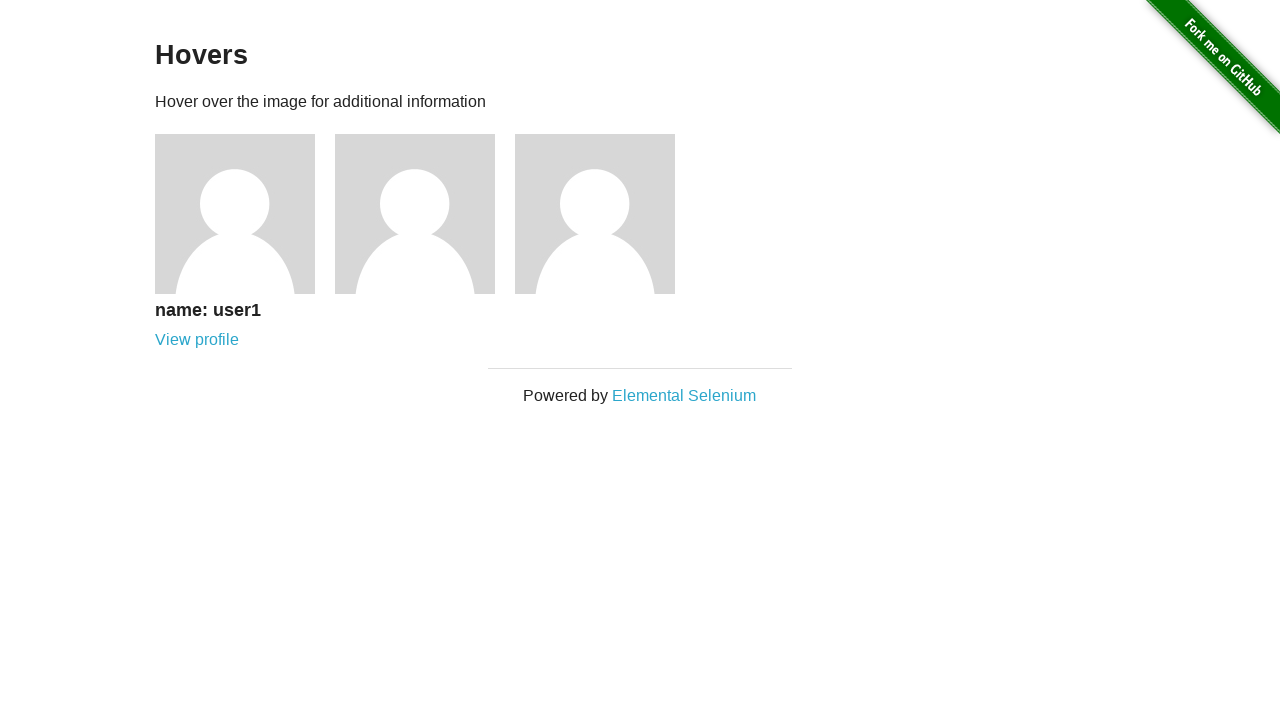

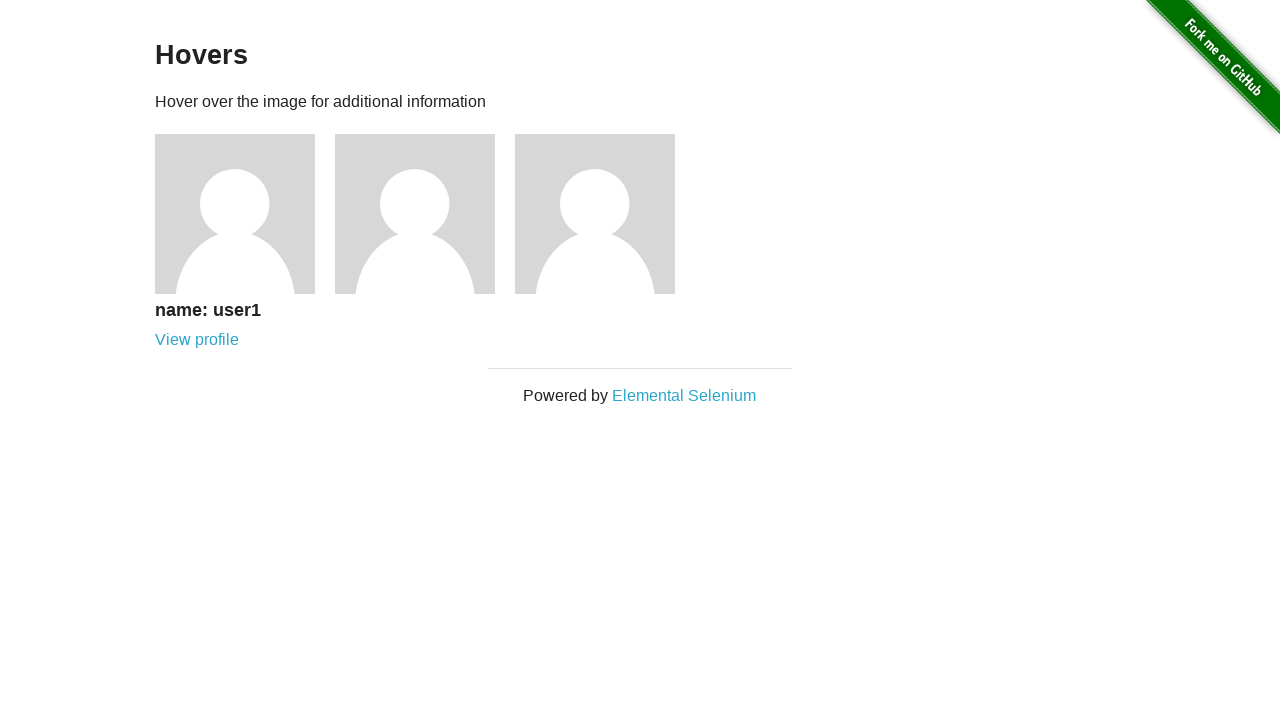